Tests DuckDuckGo search functionality by entering a search query and verifying the search results contain expected content

Starting URL: https://duckduckgo.com/

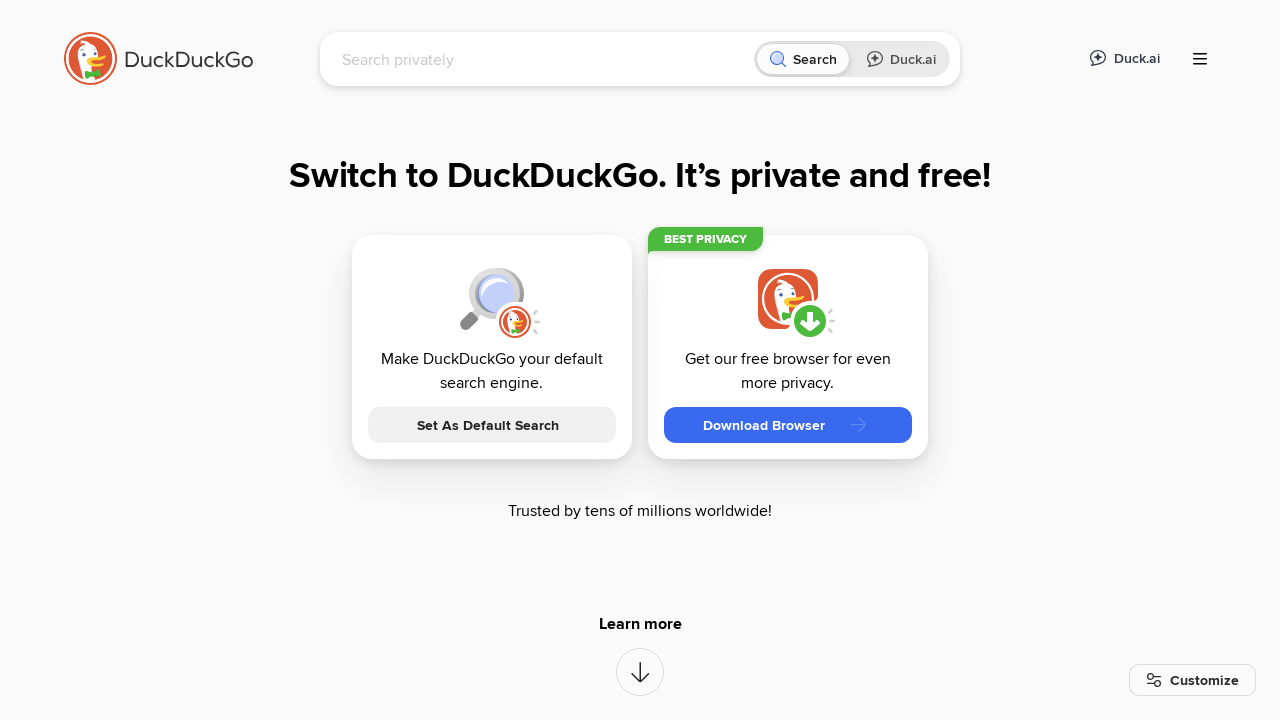

Filled search box with 'ОТУС' on #searchbox_input
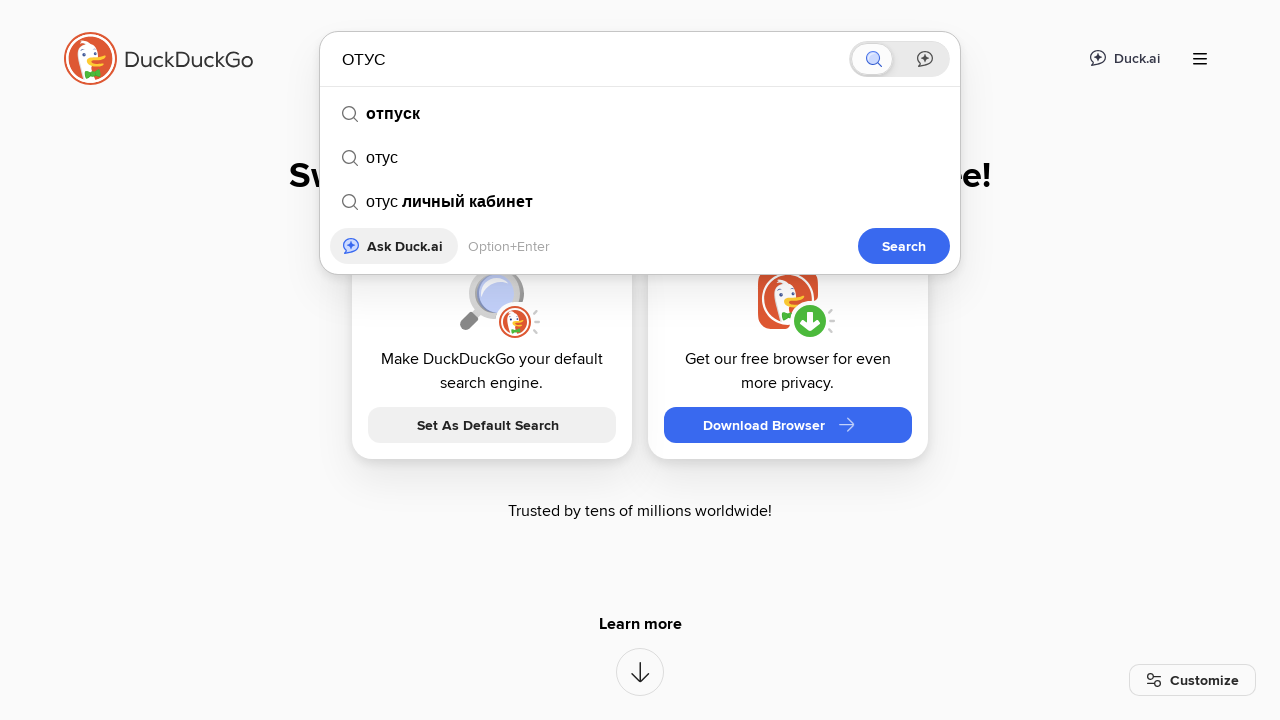

Clicked search button at (904, 246) on xpath=//*[@id='searchbox_homepage']/div/div/button
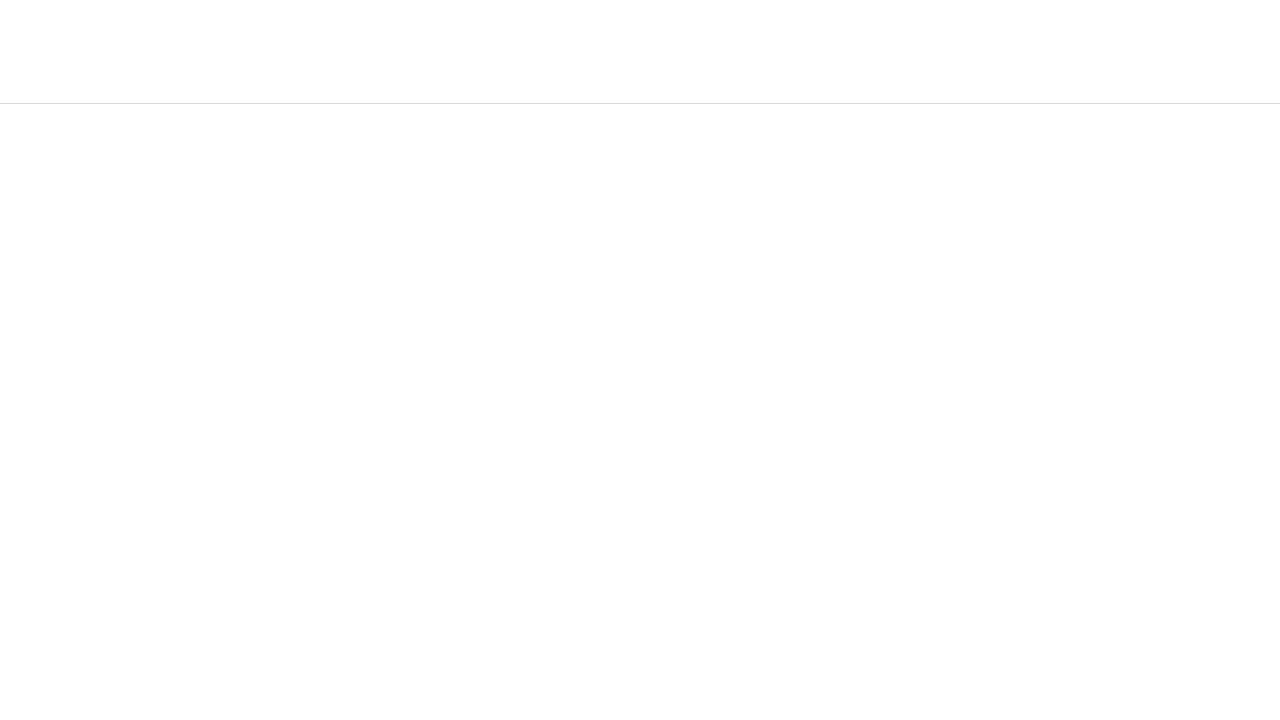

Search button hidden, search initiated
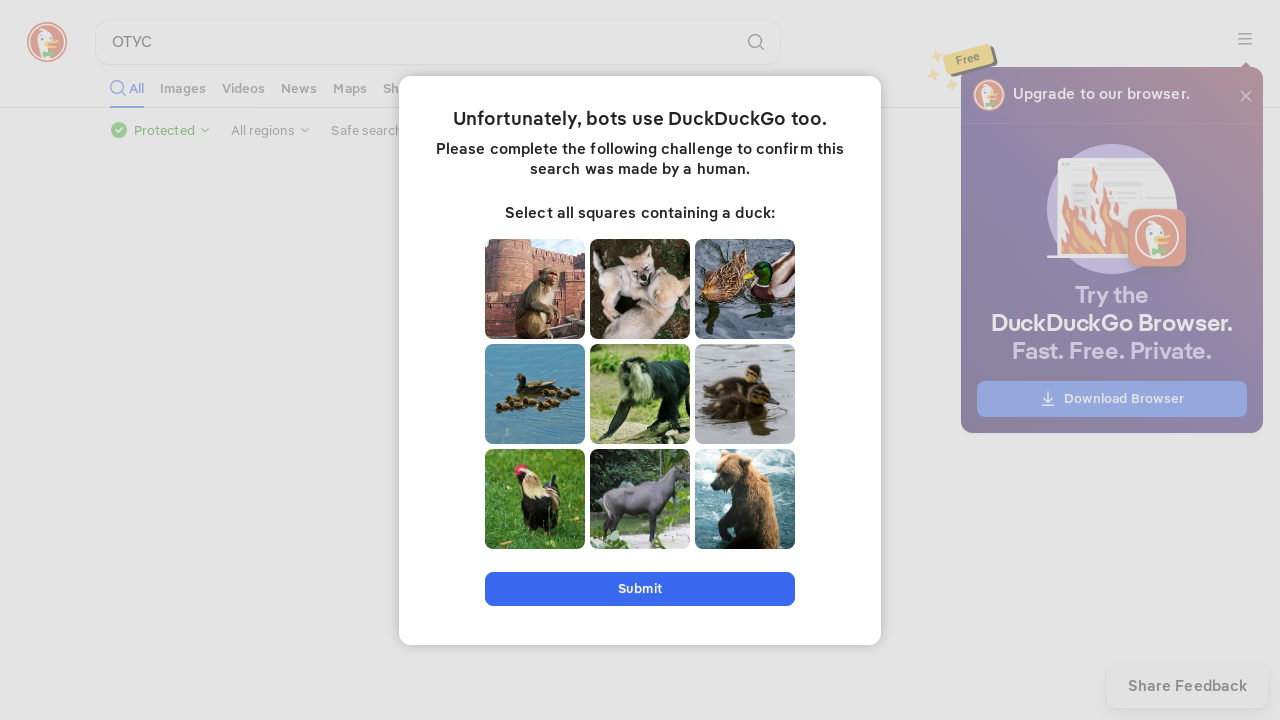

Page loaded with search results
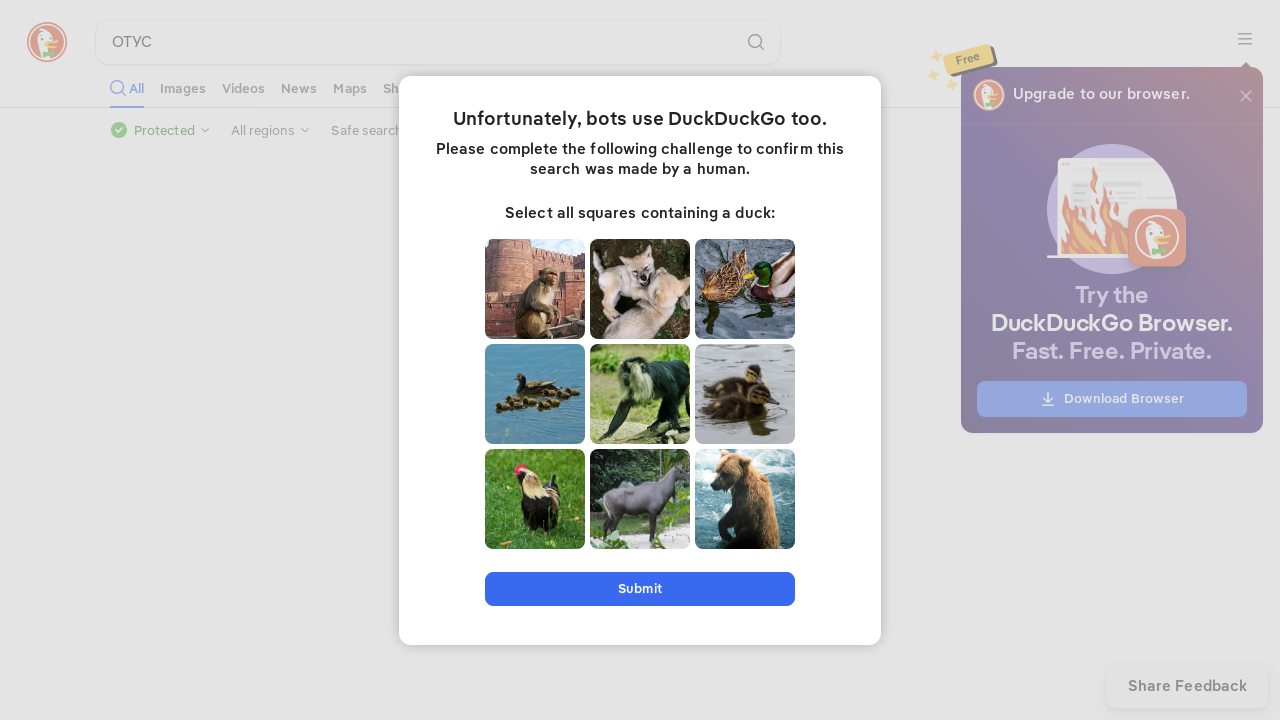

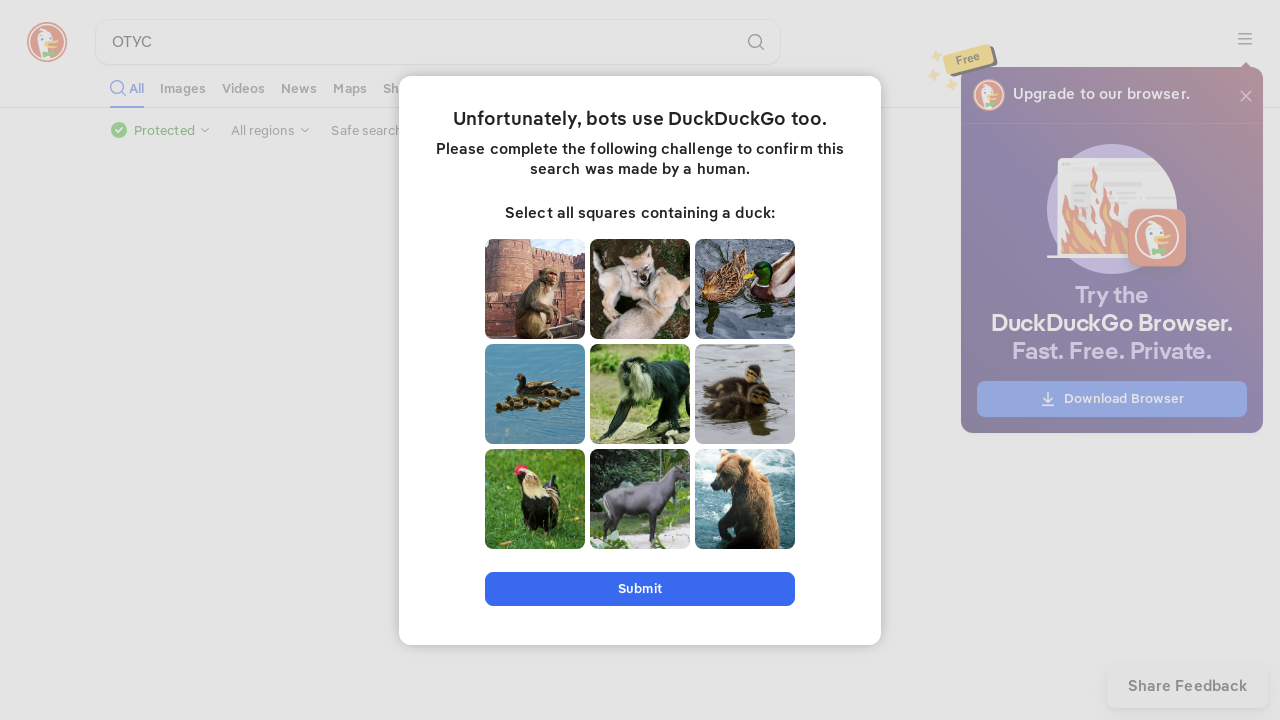